Downloads a file from GitHub by clicking the raw button and verifies its content

Starting URL: https://github.com/junit-team/junit5/blob/main/README.md

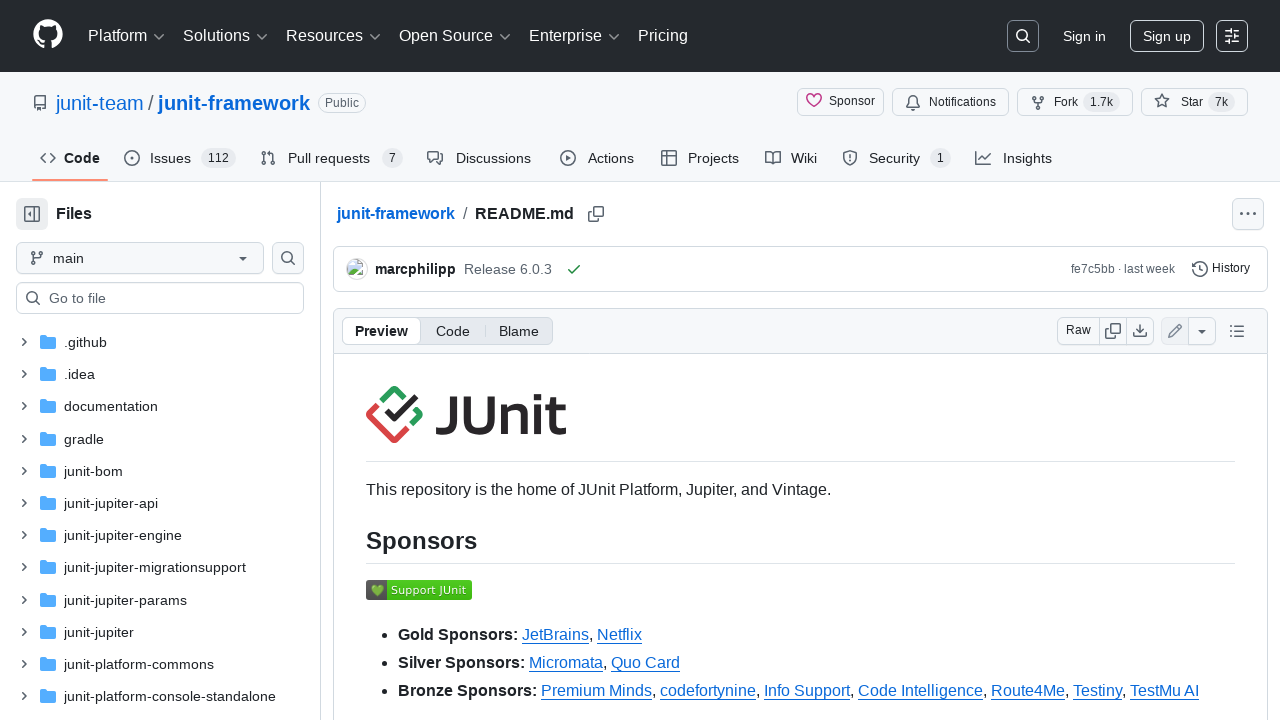

Navigated to GitHub junit5 README.md file
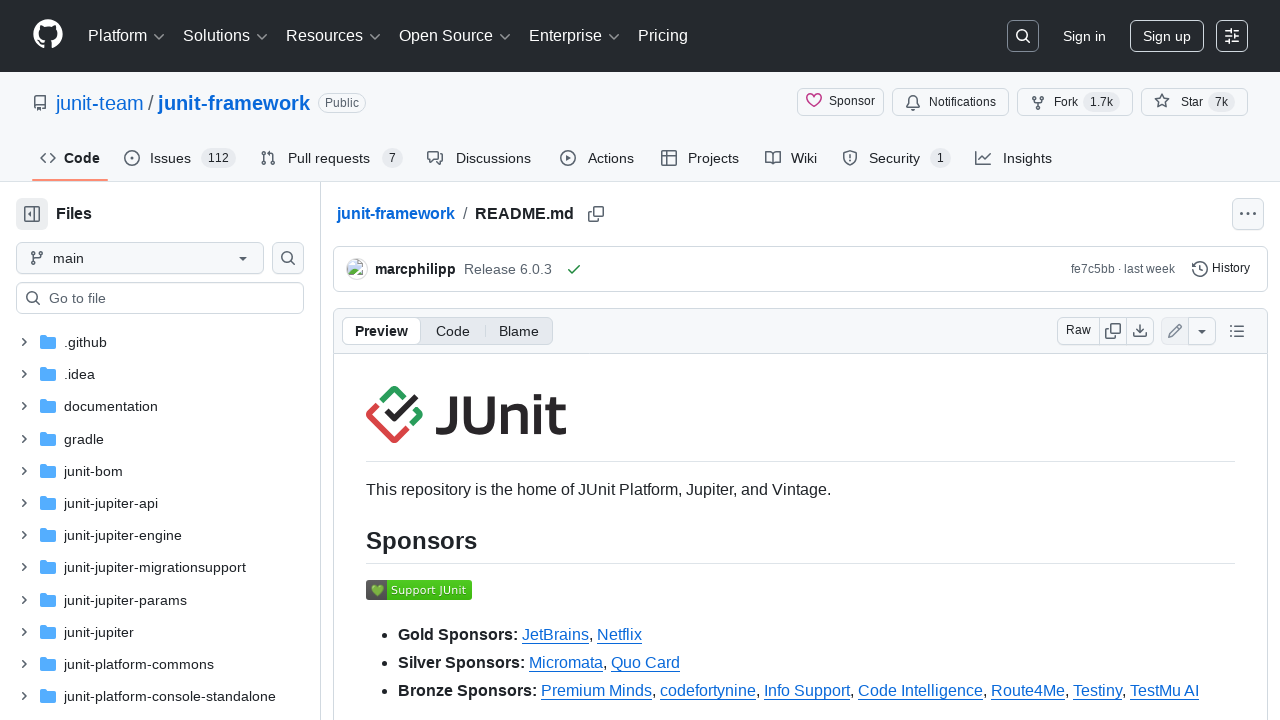

Clicked the raw button to download file at (1078, 331) on [data-testid='raw-button']
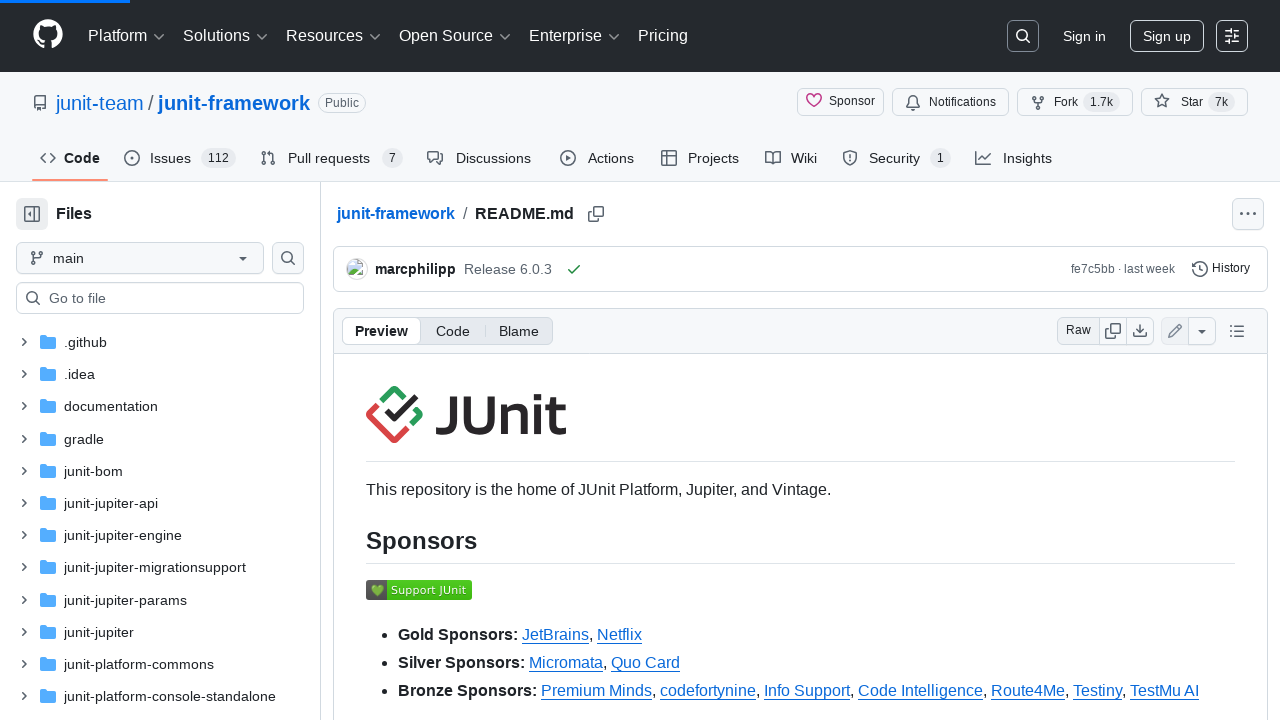

Downloaded file loaded successfully
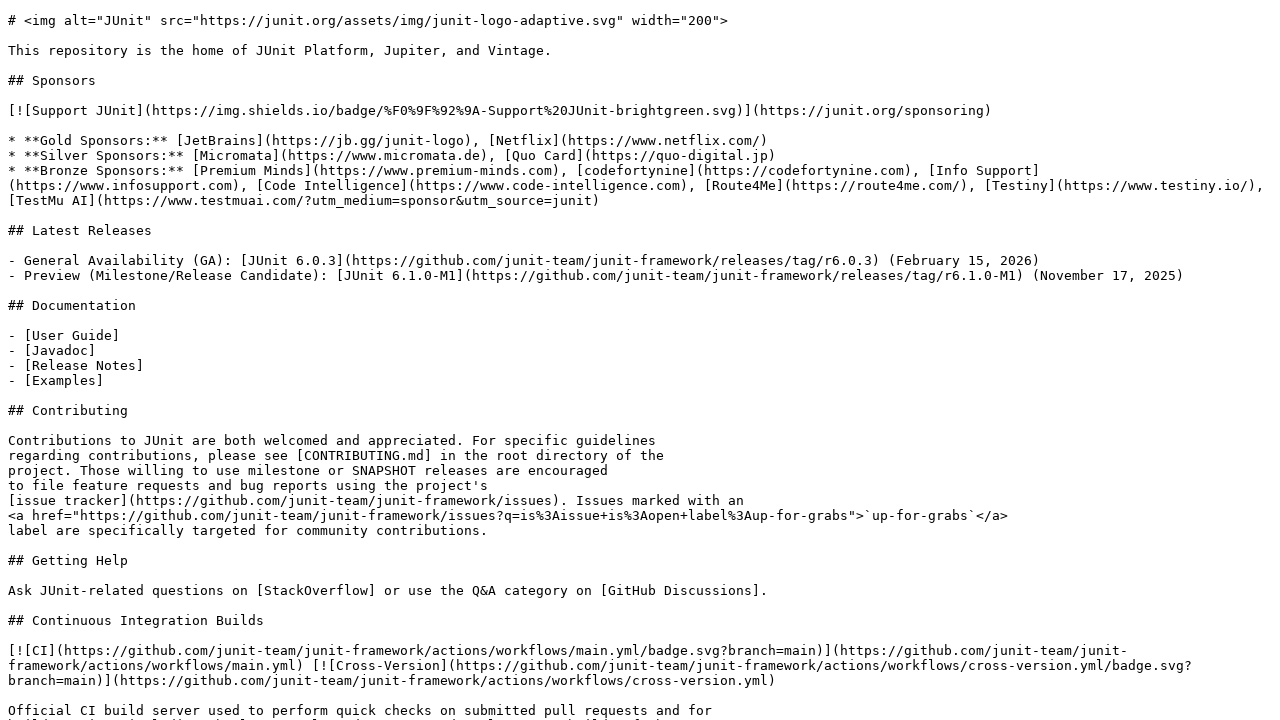

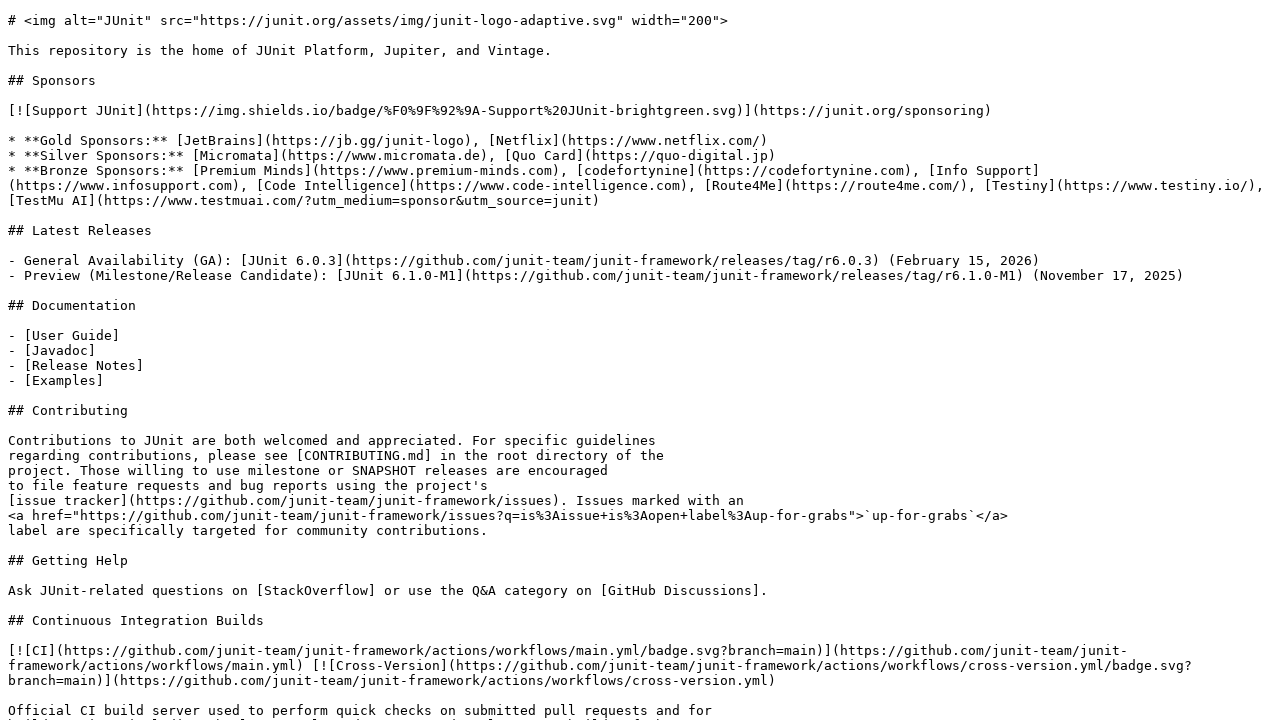